Tests the About Us page by opening and closing the modal dialog

Starting URL: https://demoblaze.com/index.html

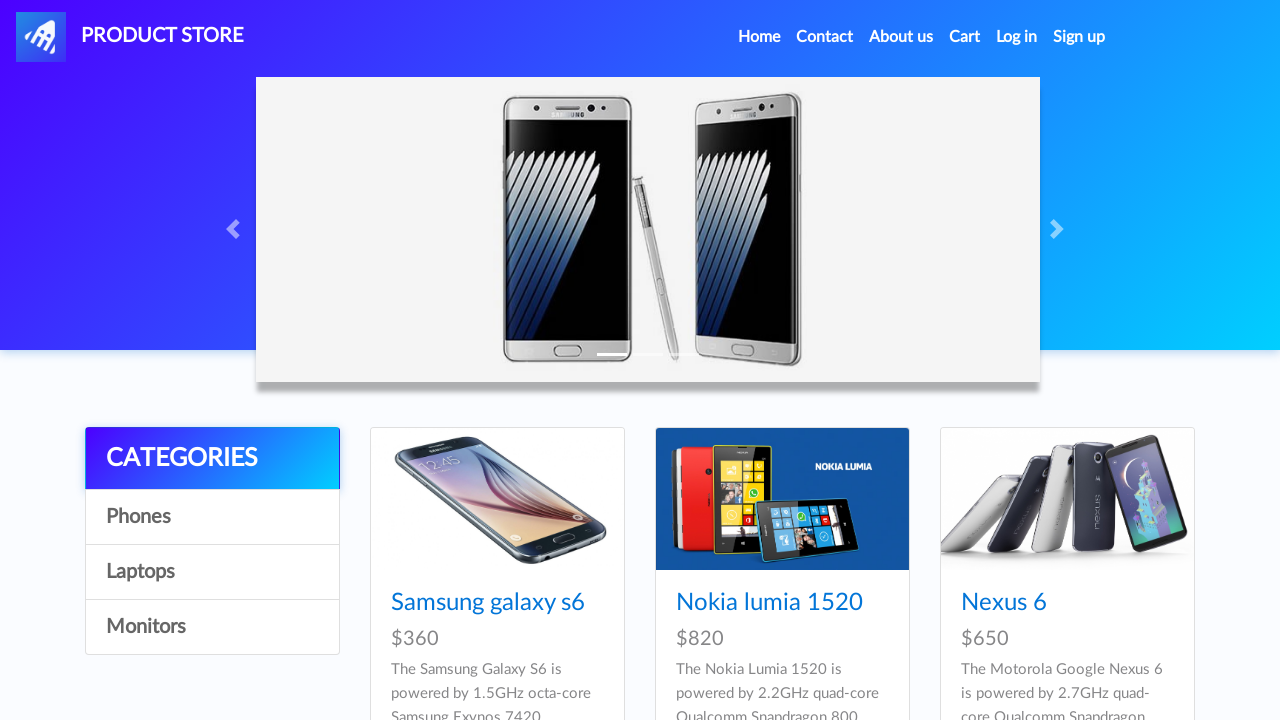

Clicked About Us link to open modal dialog at (901, 37) on li >> internal:has-text="About"i
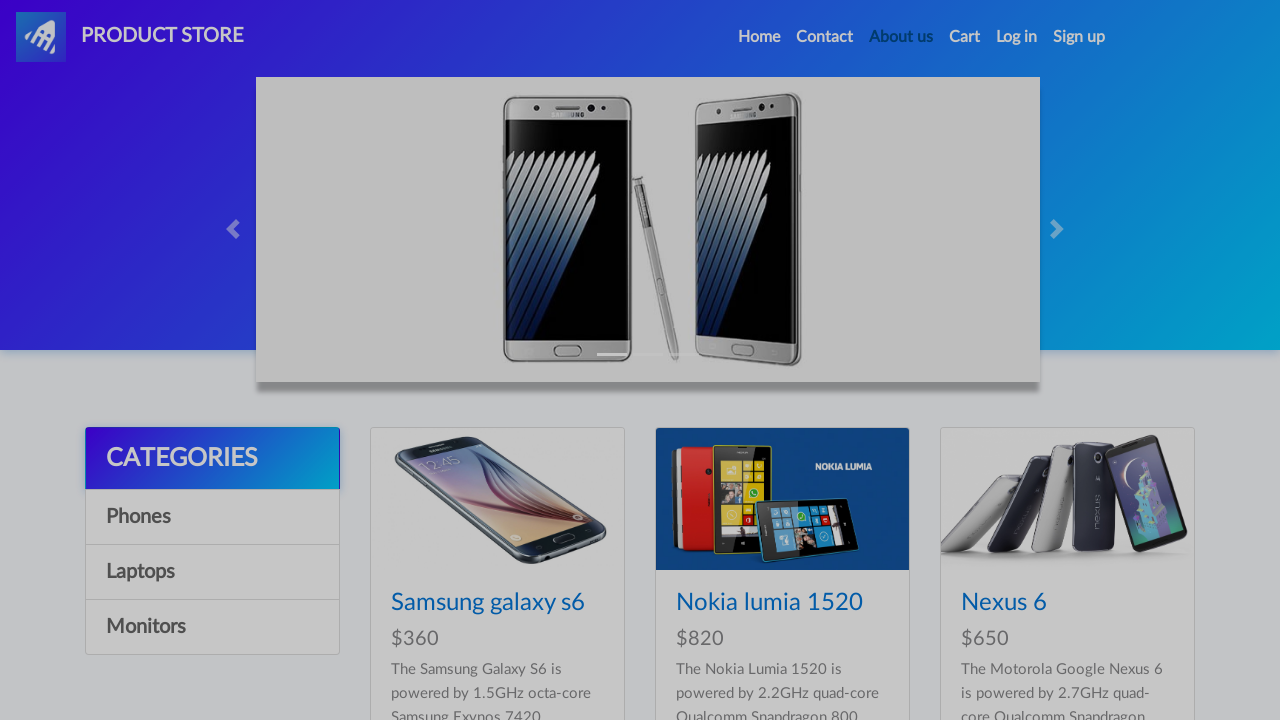

Clicked Close button to close About Us modal dialog at (836, 493) on button.btn.btn-secondary >> nth=3
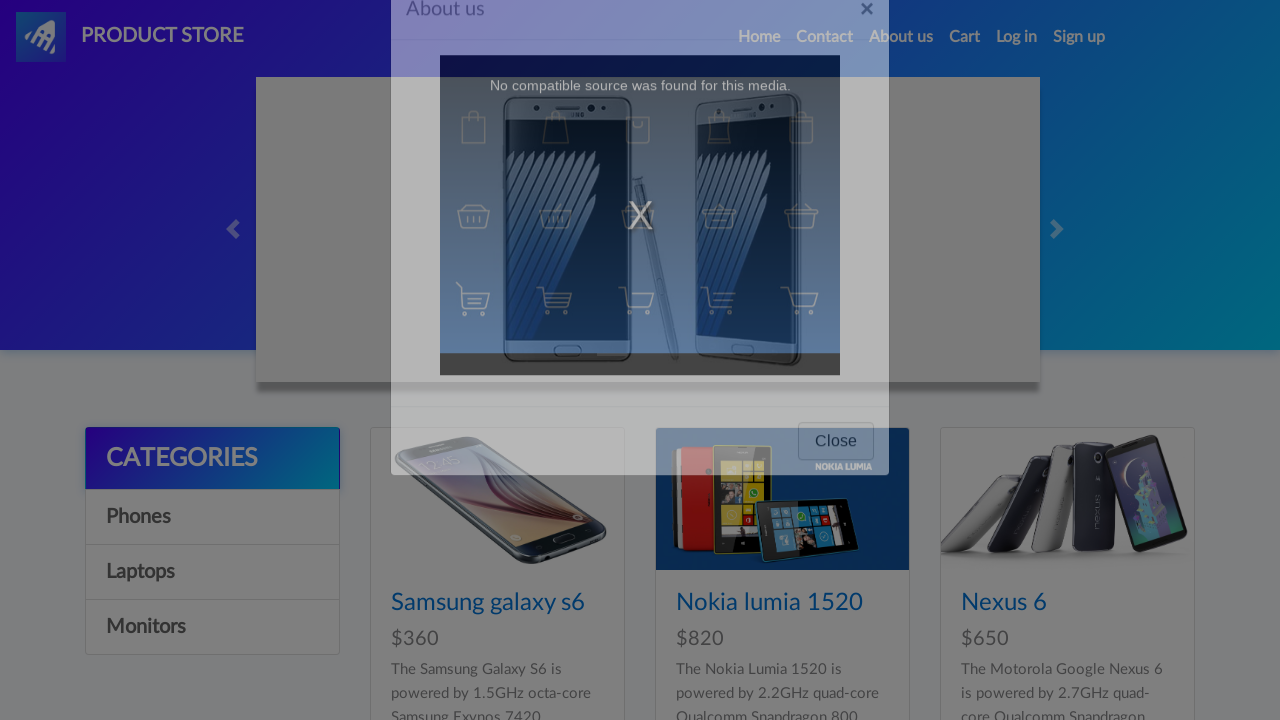

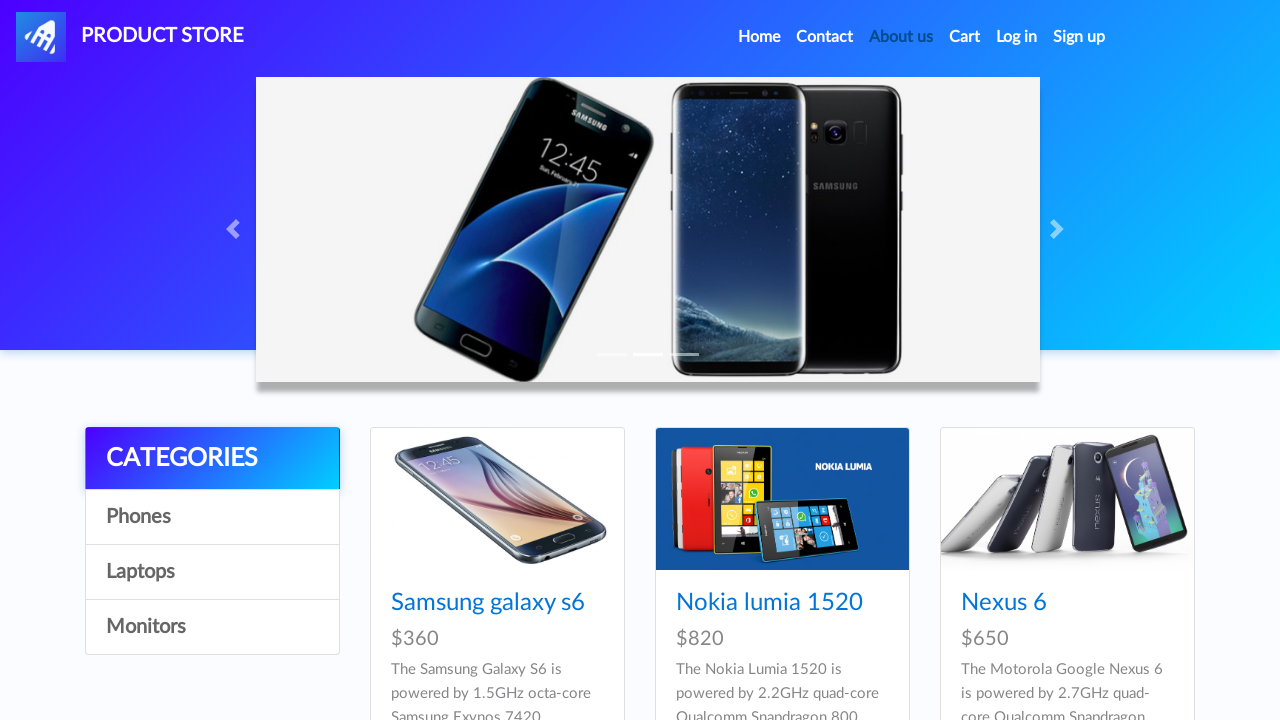